Tests alert functionality by filling a form with first name, last name, and company name, then validating the alert message content

Starting URL: http://automationbykrishna.com/#

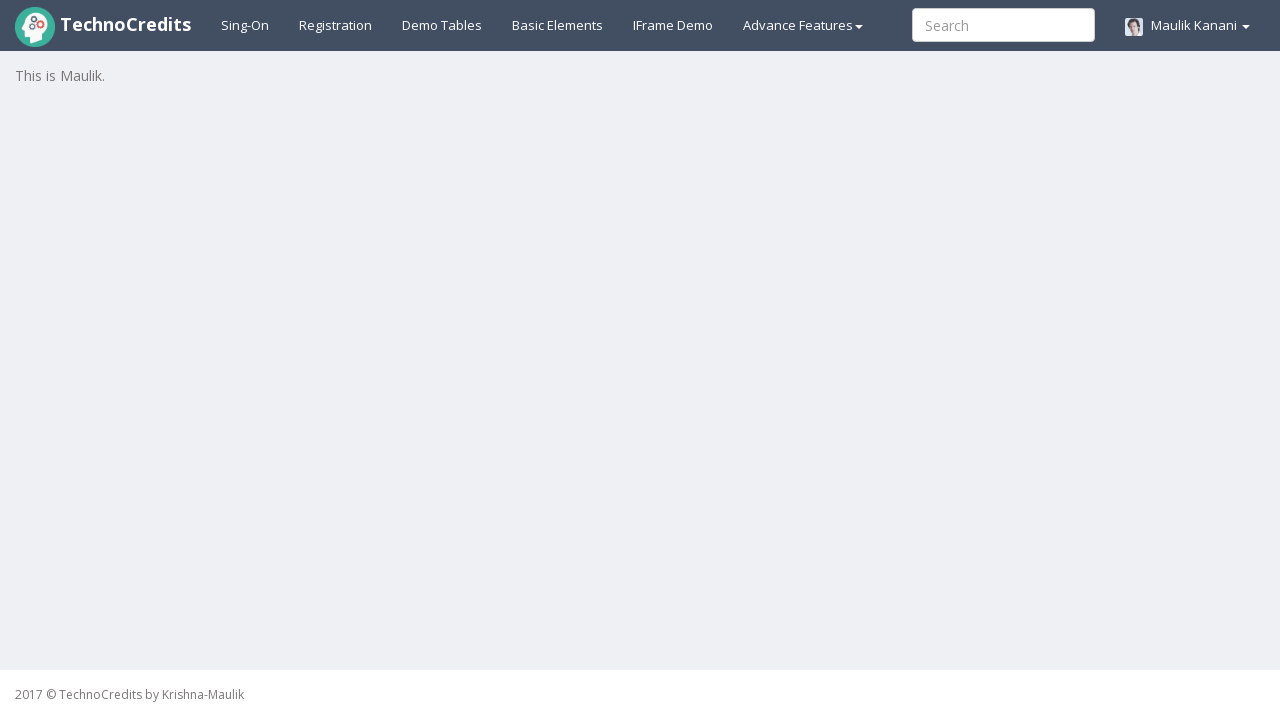

Clicked on Basic Elements tab at (558, 25) on xpath=//a[contains(text(),'Basic Elements')]
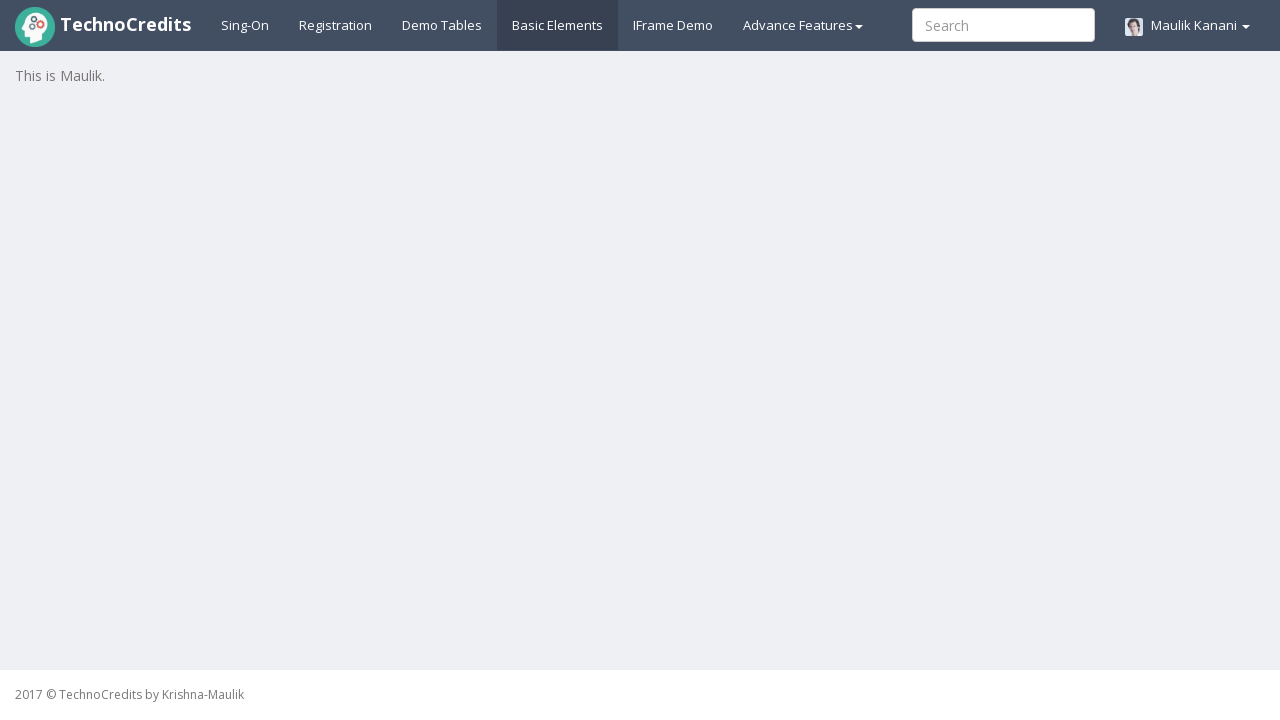

Form with UserFirstName field is now visible
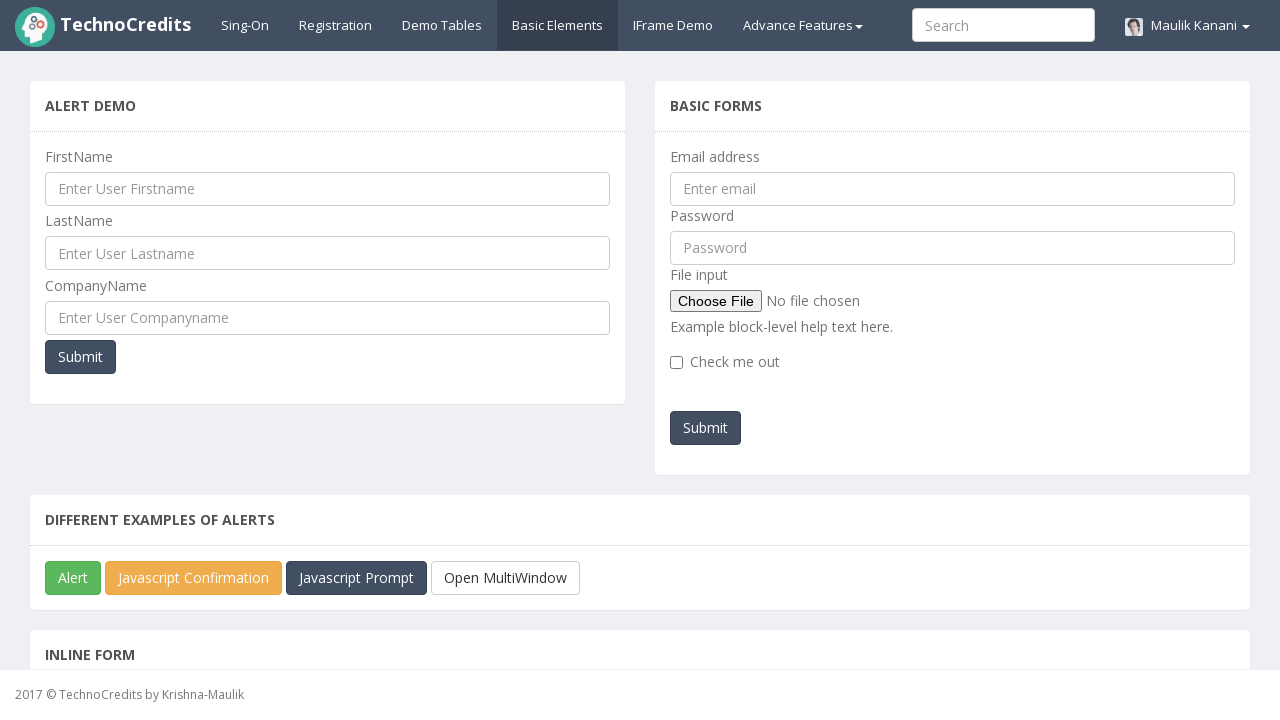

Filled First Name field with 'Monika' on //input[@id='UserFirstName']
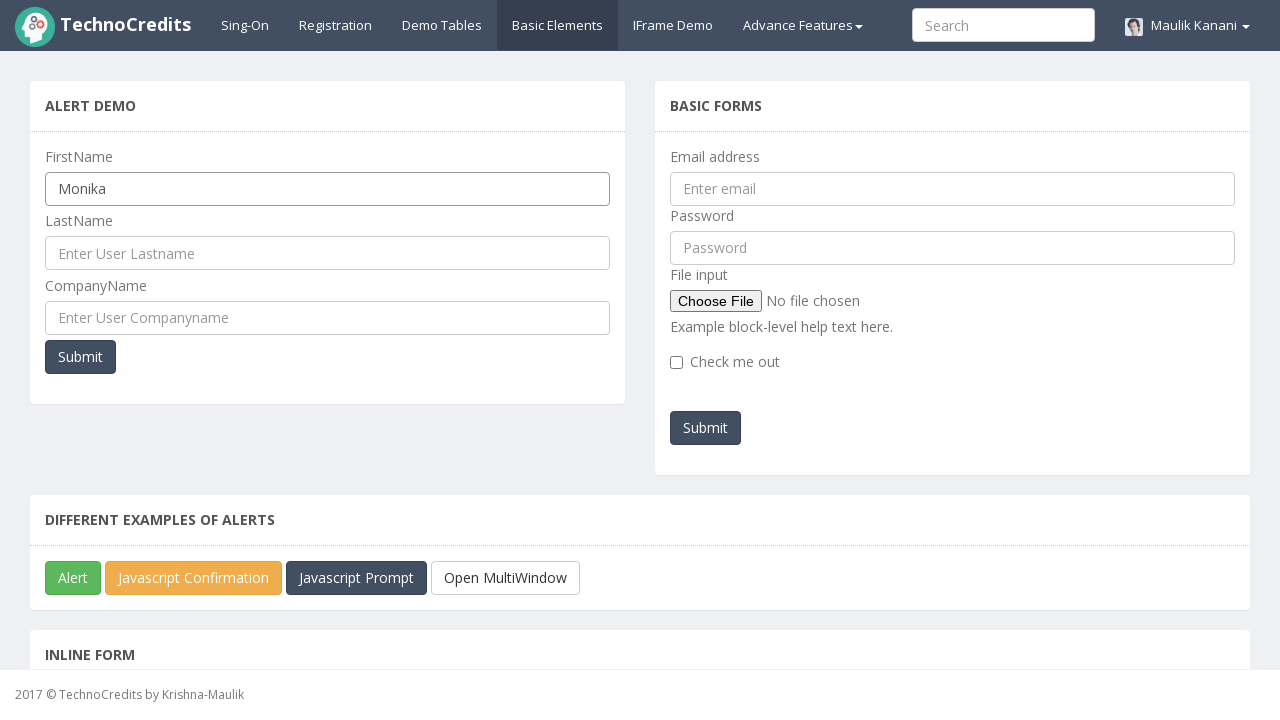

Filled Last Name field with 'Zankar' on //input[@id='UserLastName']
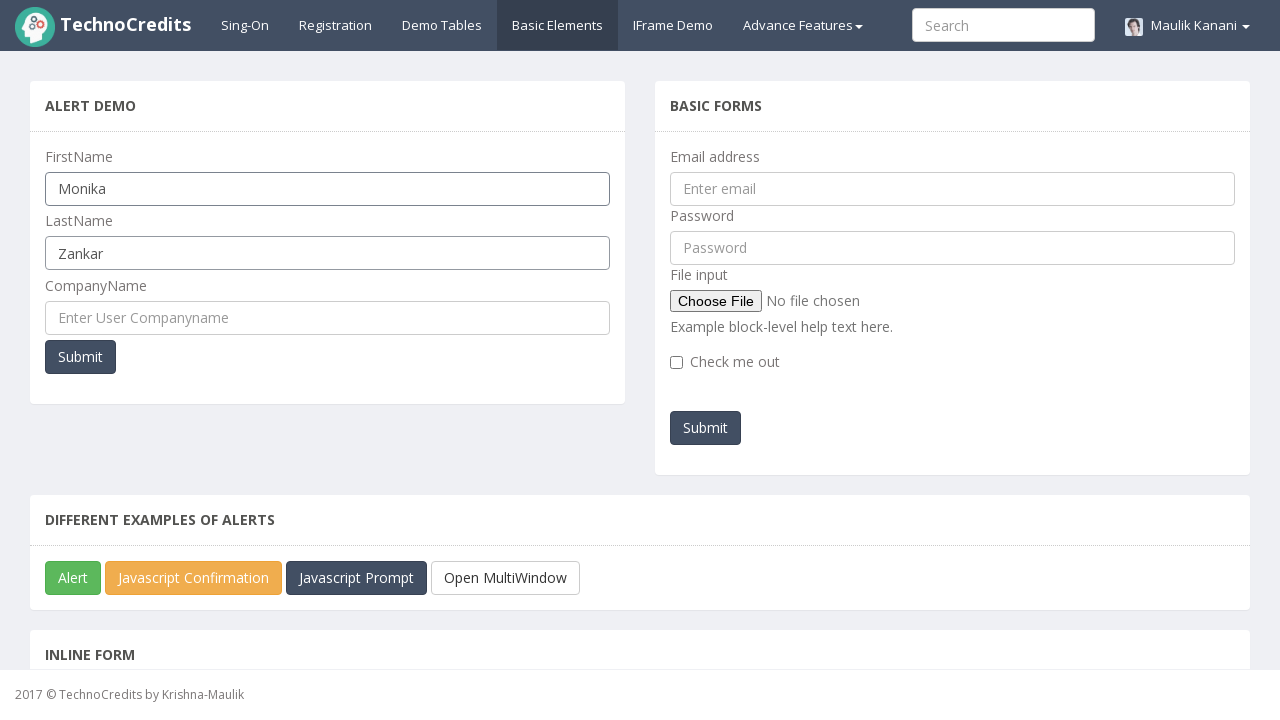

Filled Company Name field with 'abc' on //input[@id='UserCompanyName']
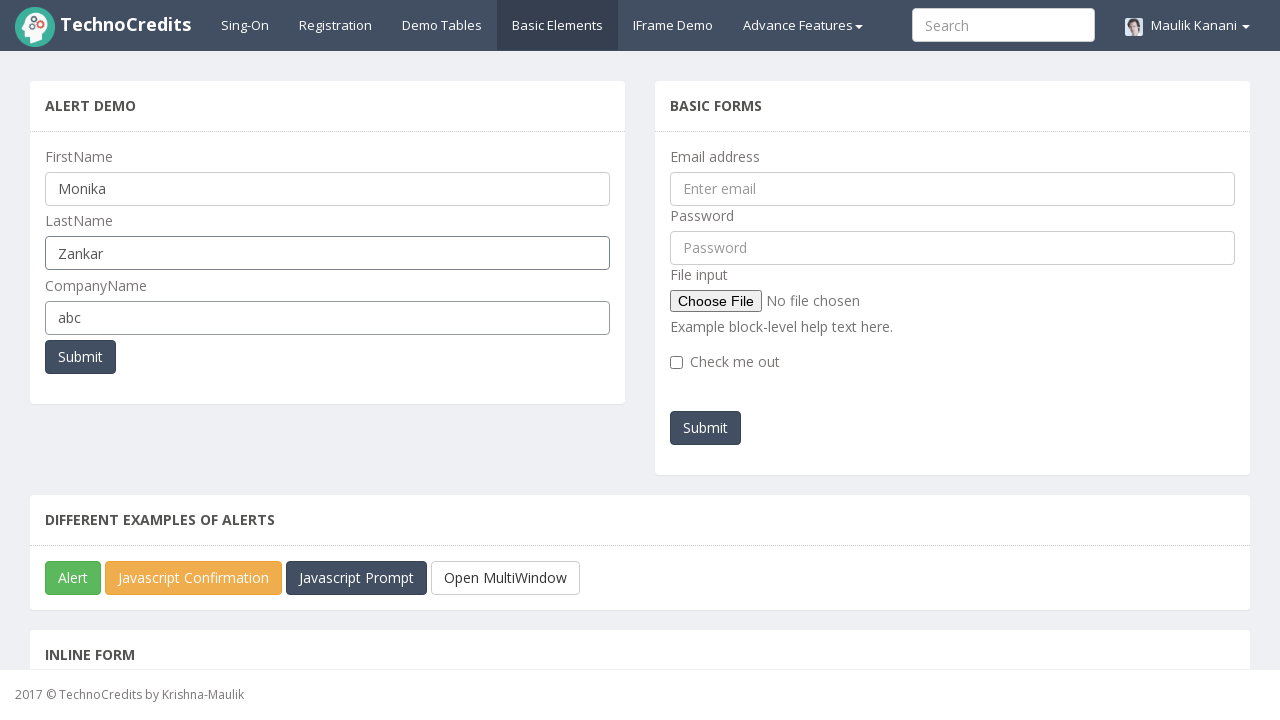

Clicked Submit button at (80, 357) on xpath=//div[@name='secondSegment'][1]/section/div/div/button[@type='submit']
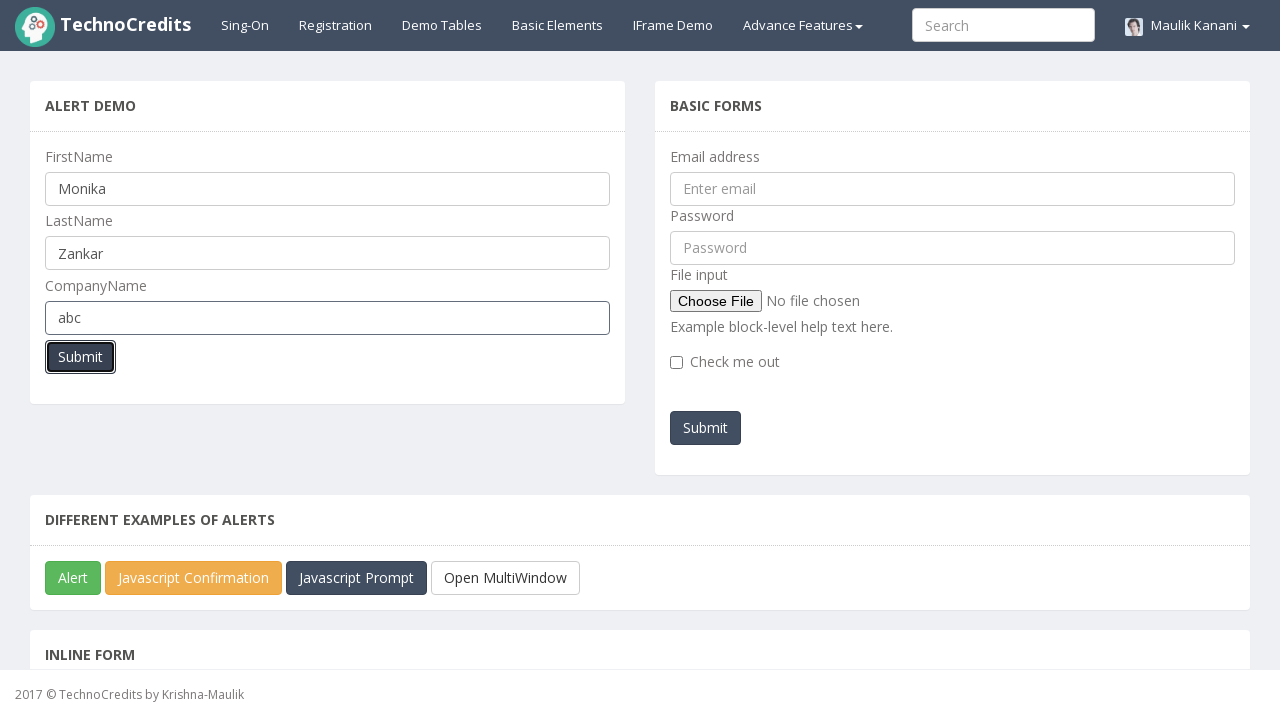

Alert dialog accepted and validated
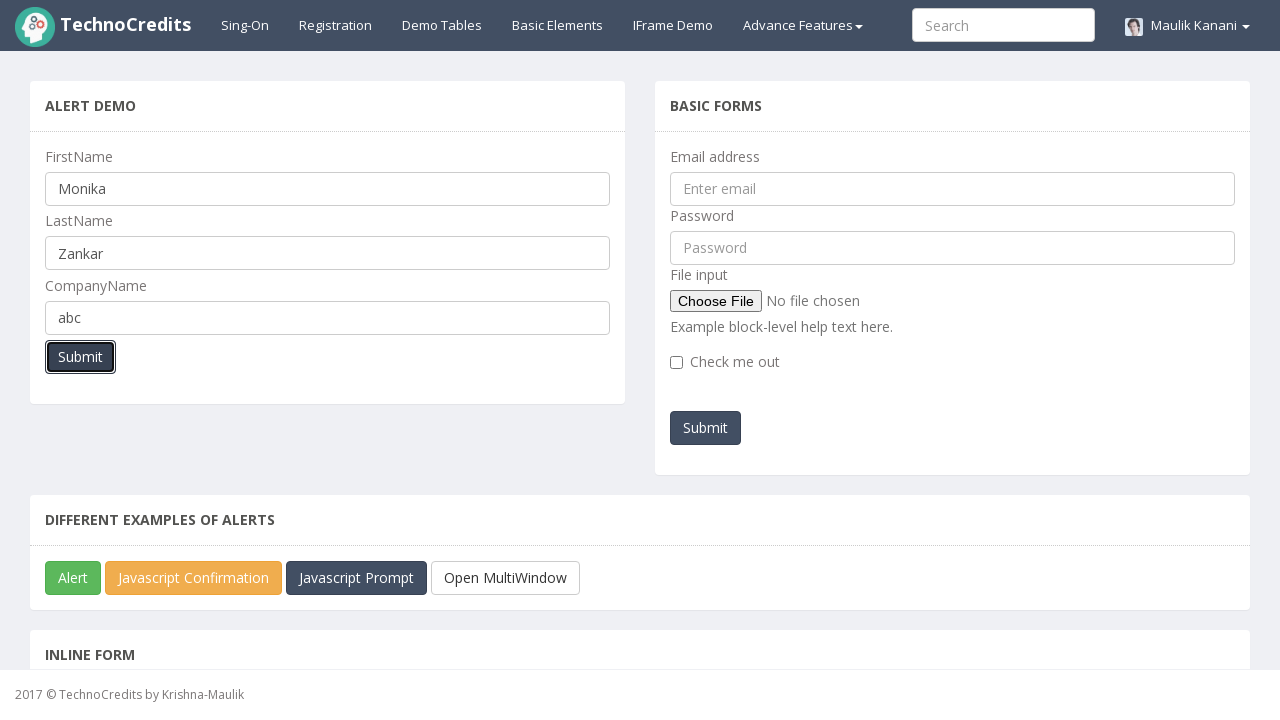

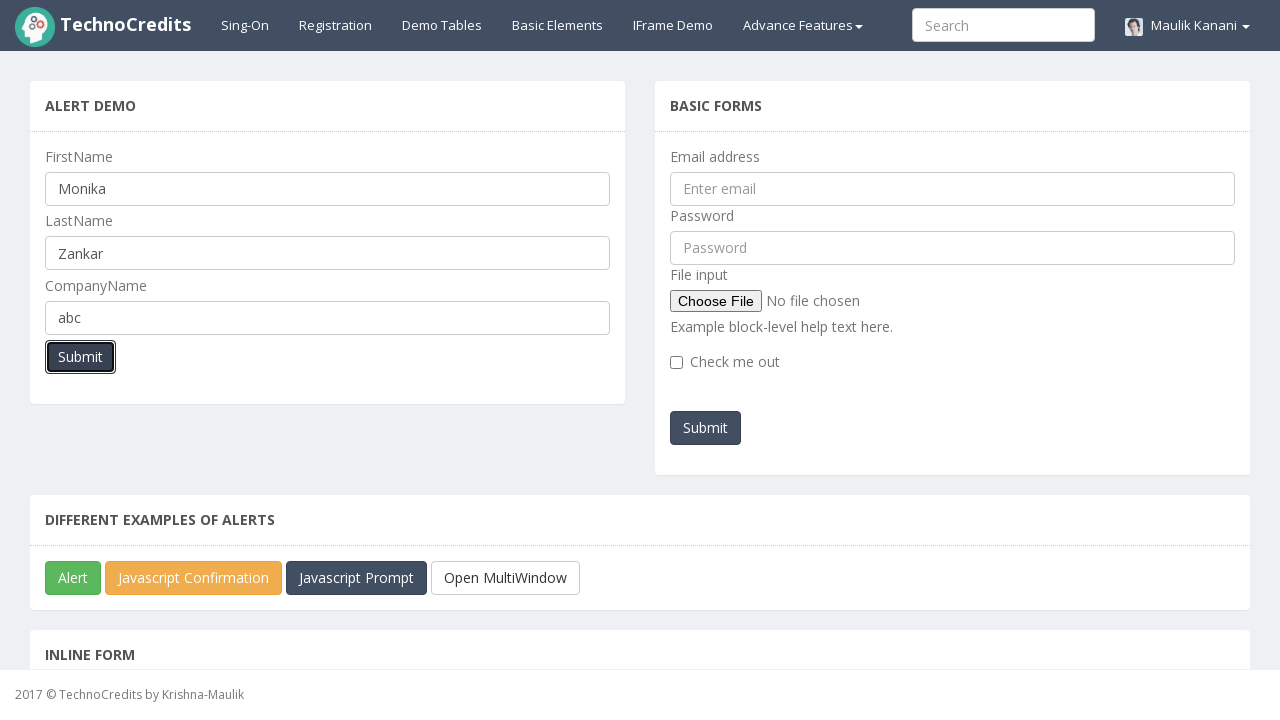